Tests registration form validation with invalid email format by filling all fields with an invalid email address and verifying email error messages

Starting URL: https://alada.vn/tai-khoan/dang-ky.html

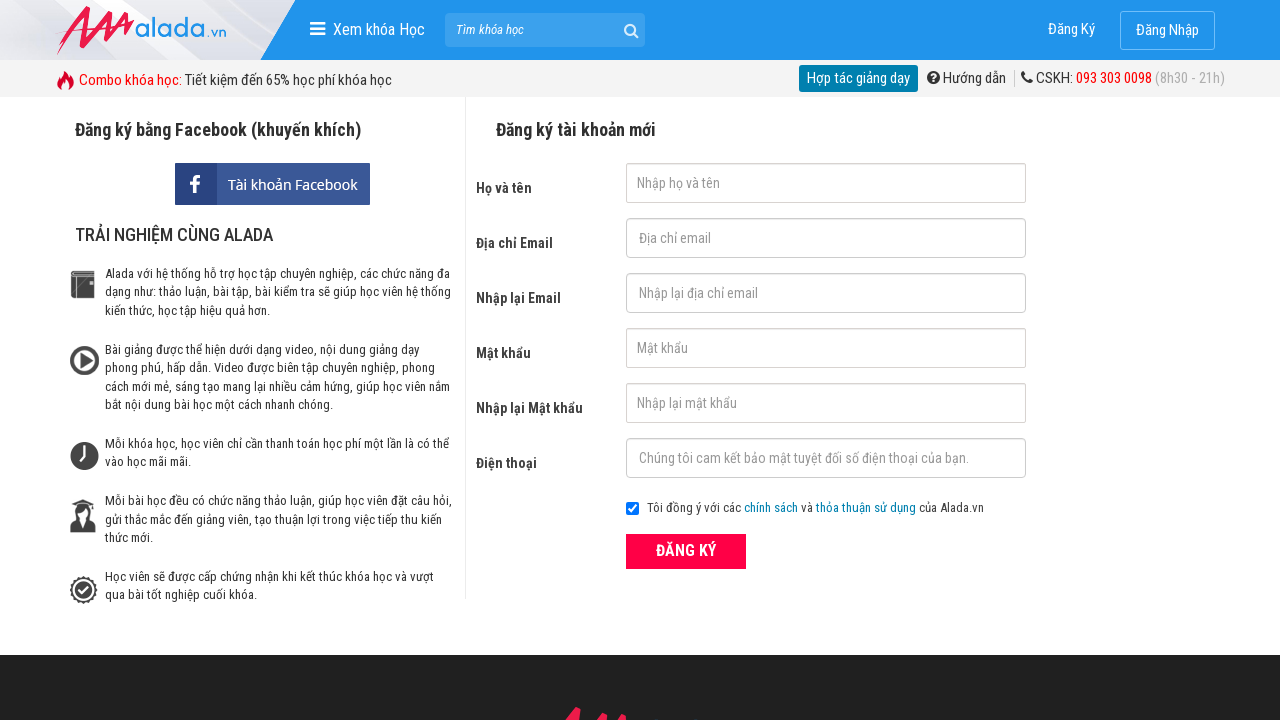

Filled name field with 'Tran Van A' on input#txtFirstname
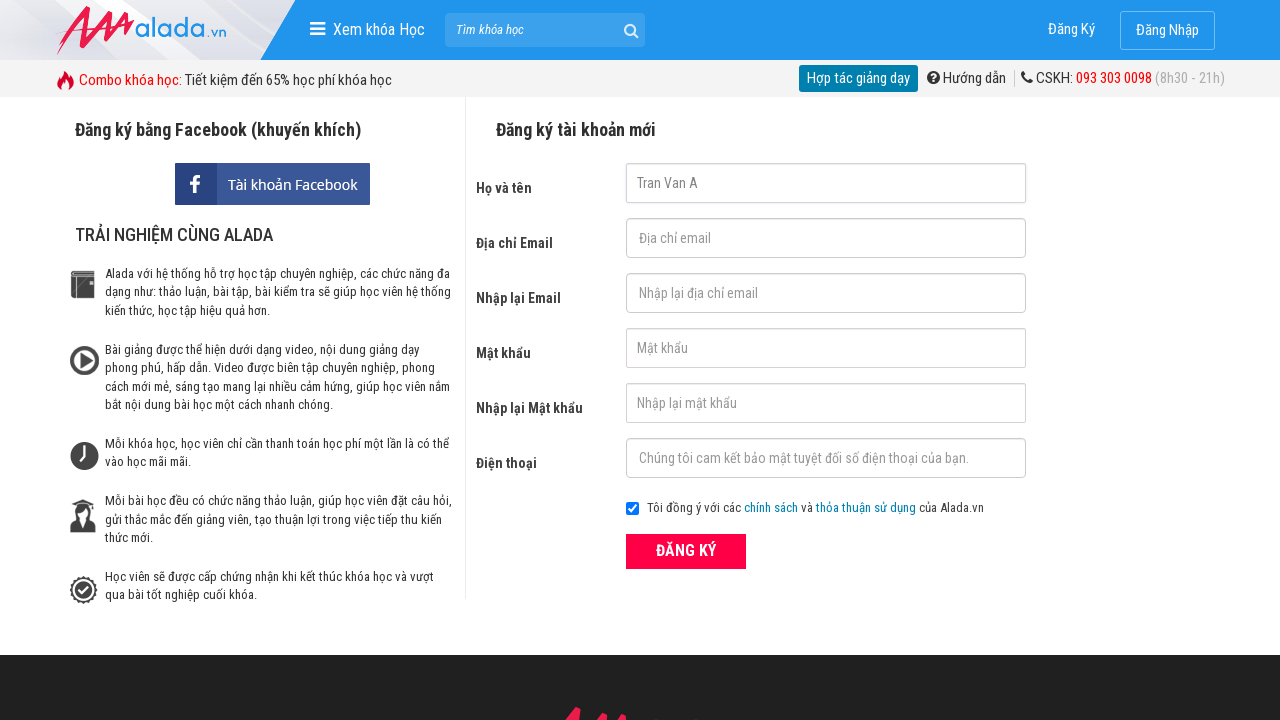

Filled email field with invalid format 'tranvan@a@mail' on input#txtEmail
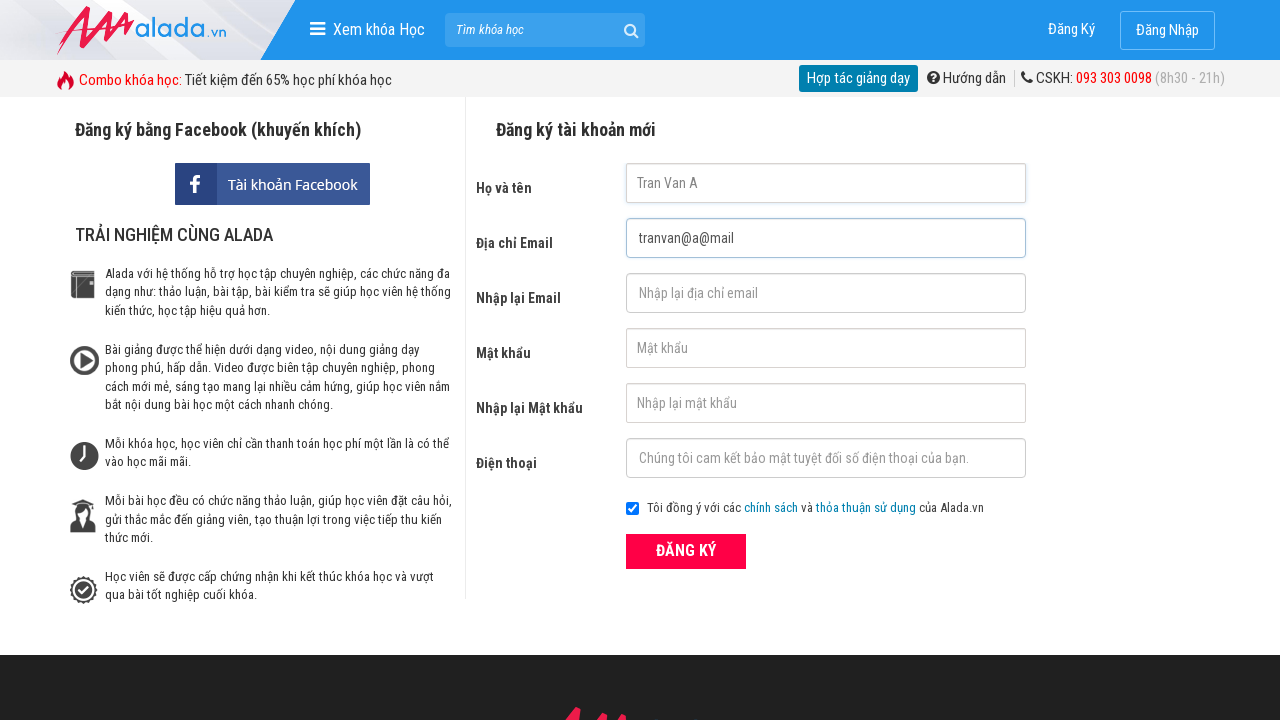

Filled confirm email field with same invalid format 'tranvan@a@mail' on input#txtCEmail
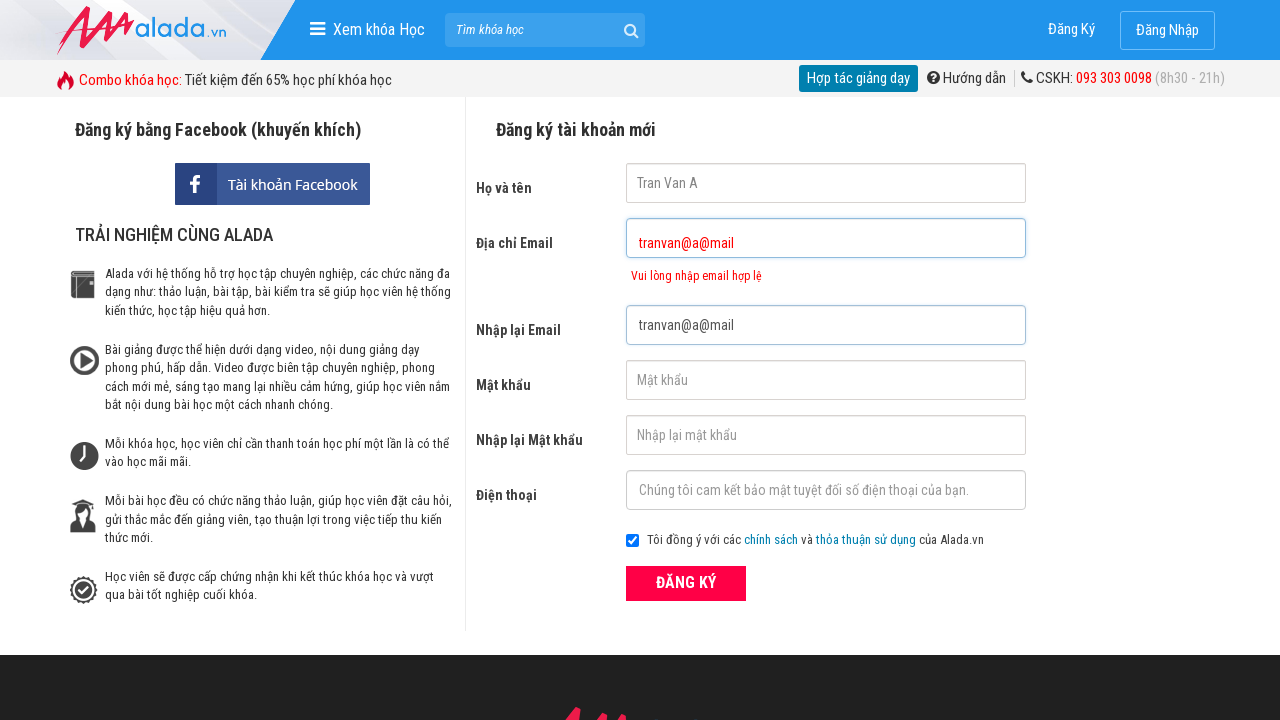

Filled password field with 'TVA1232' on input#txtPassword
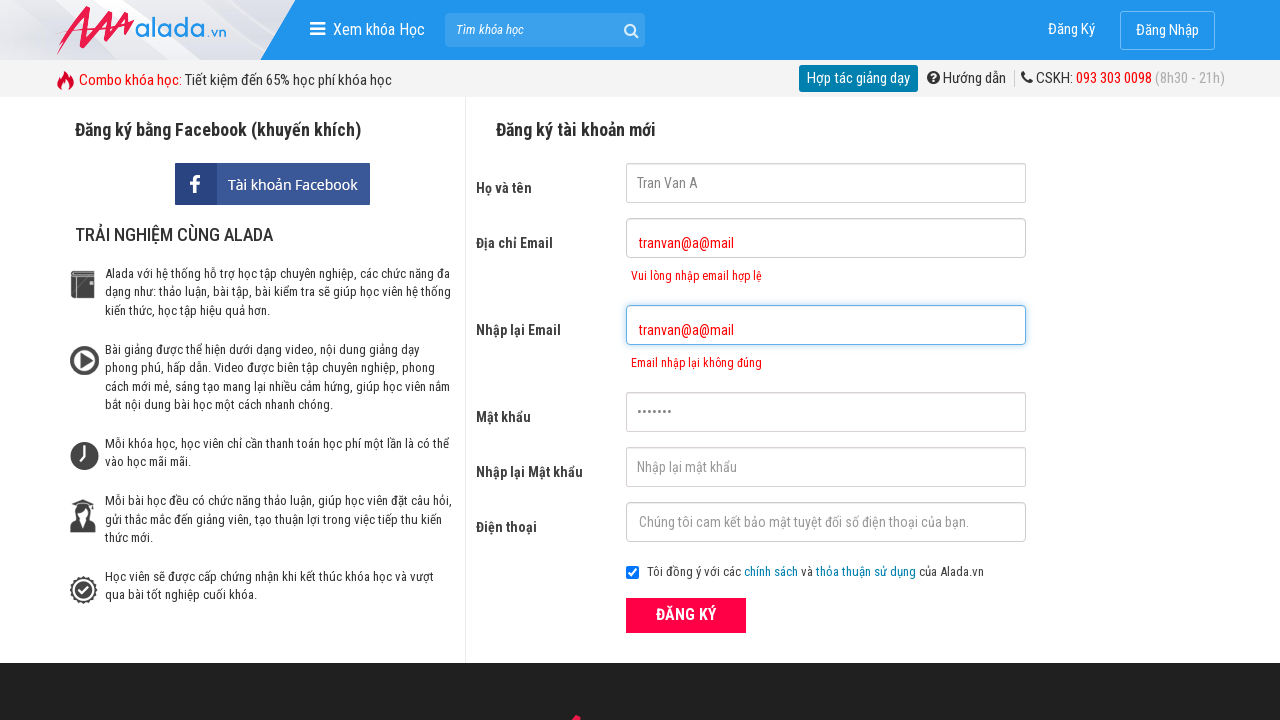

Filled confirm password field with 'TVA1232' on input#txtCPassword
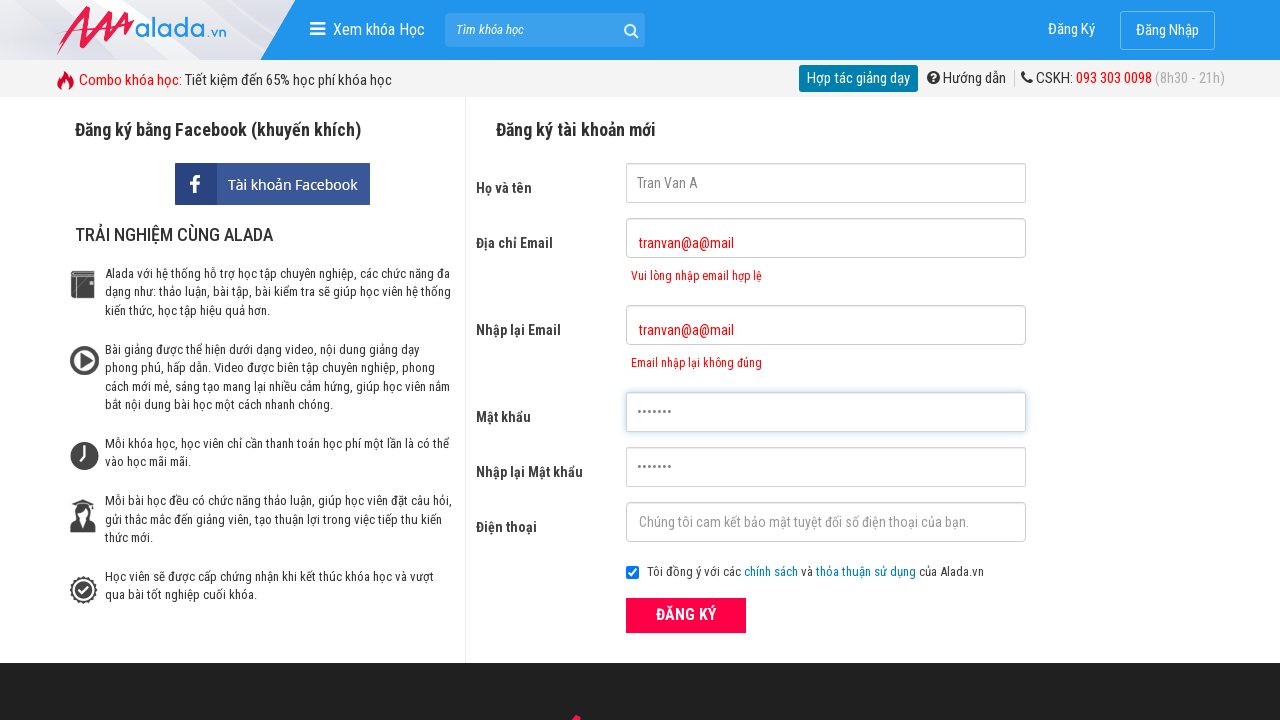

Filled phone number field with '0933283910' on input#txtPhone
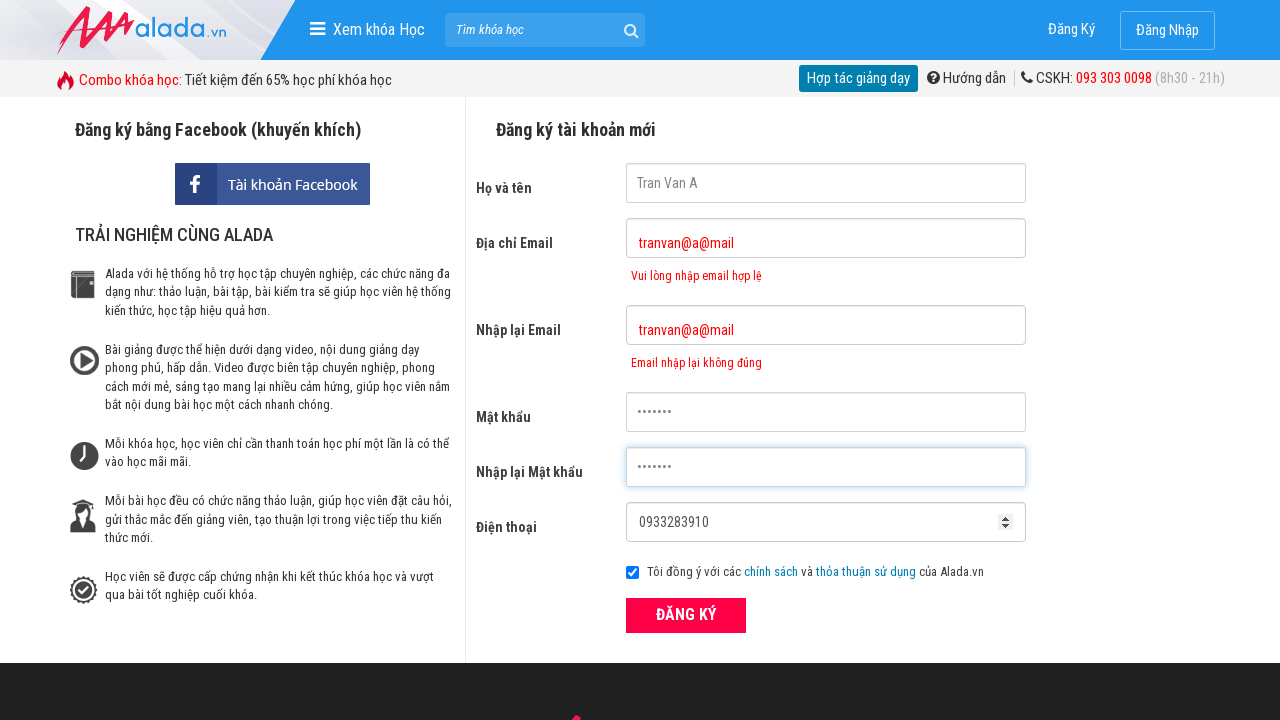

Clicked register button to submit form at (686, 615) on button[type='submit']
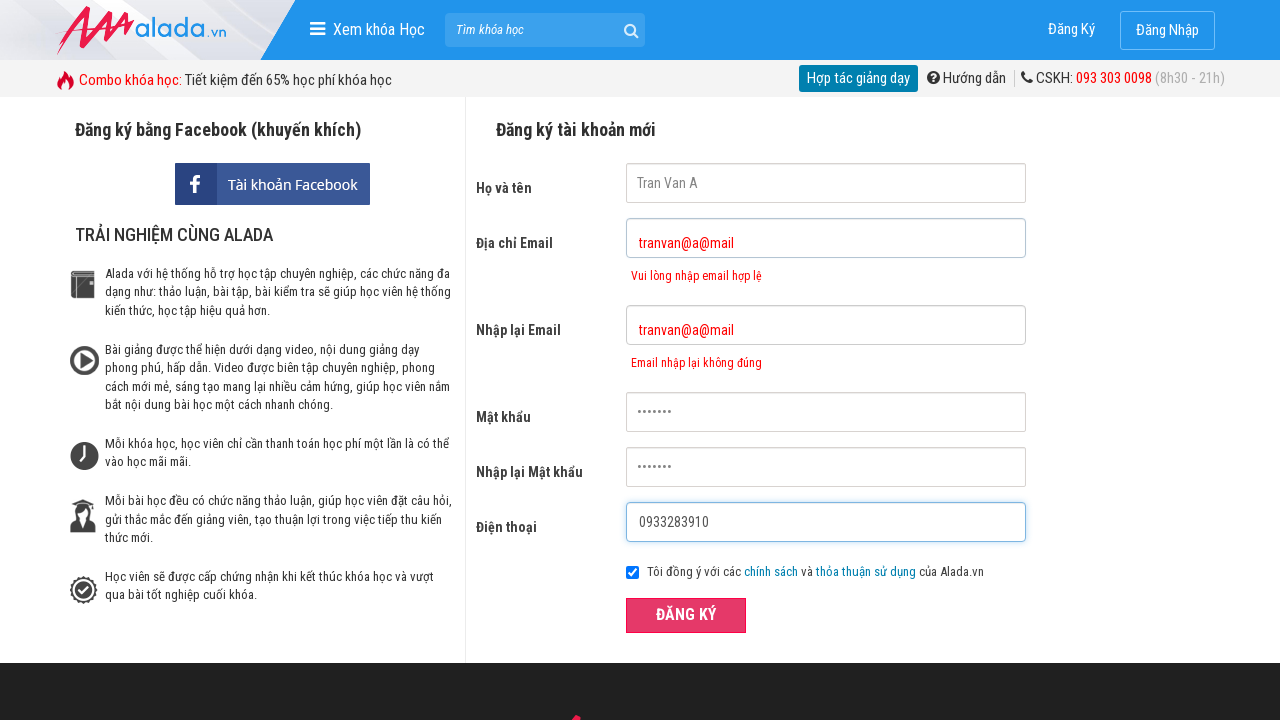

Email error message appeared for invalid email format
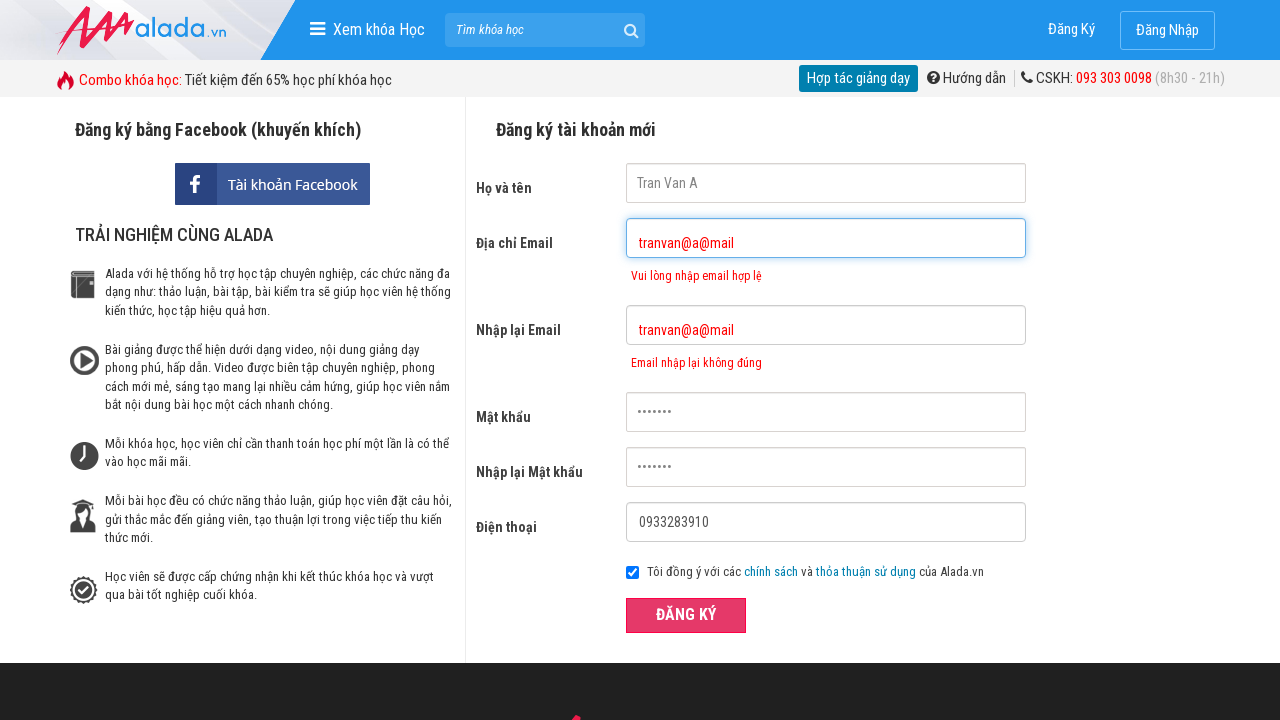

Confirm email error message appeared for invalid email format
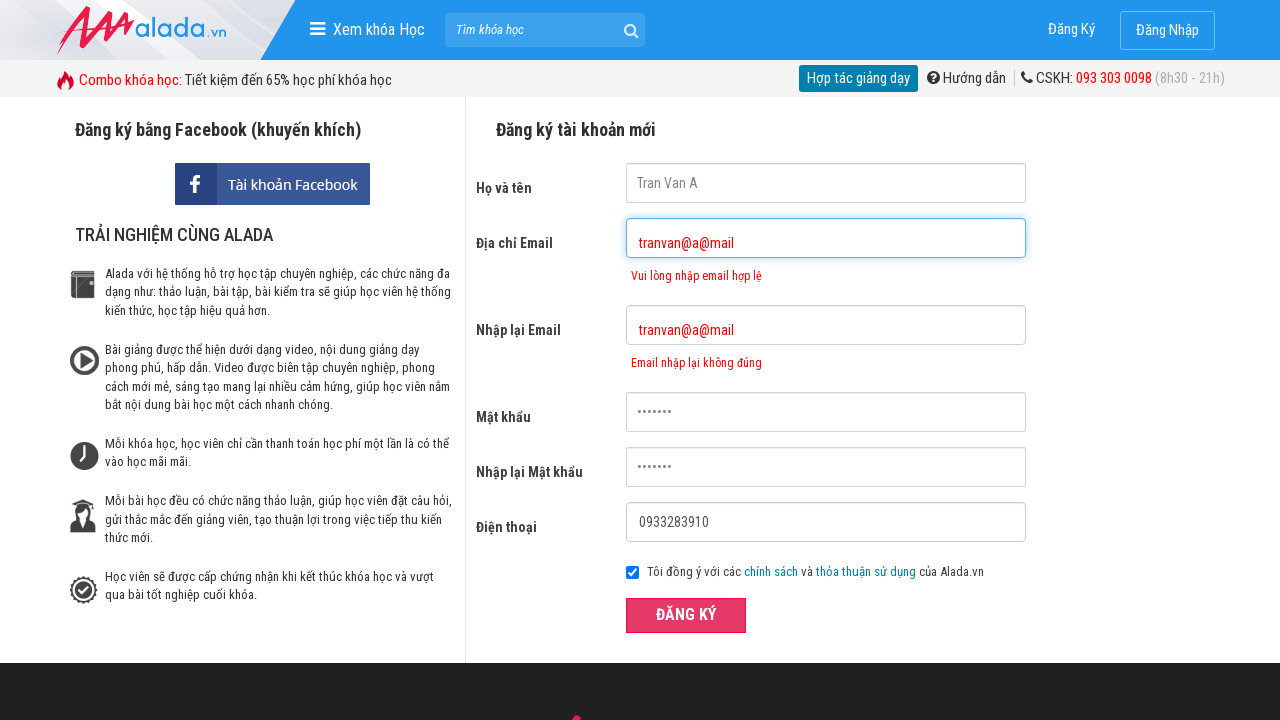

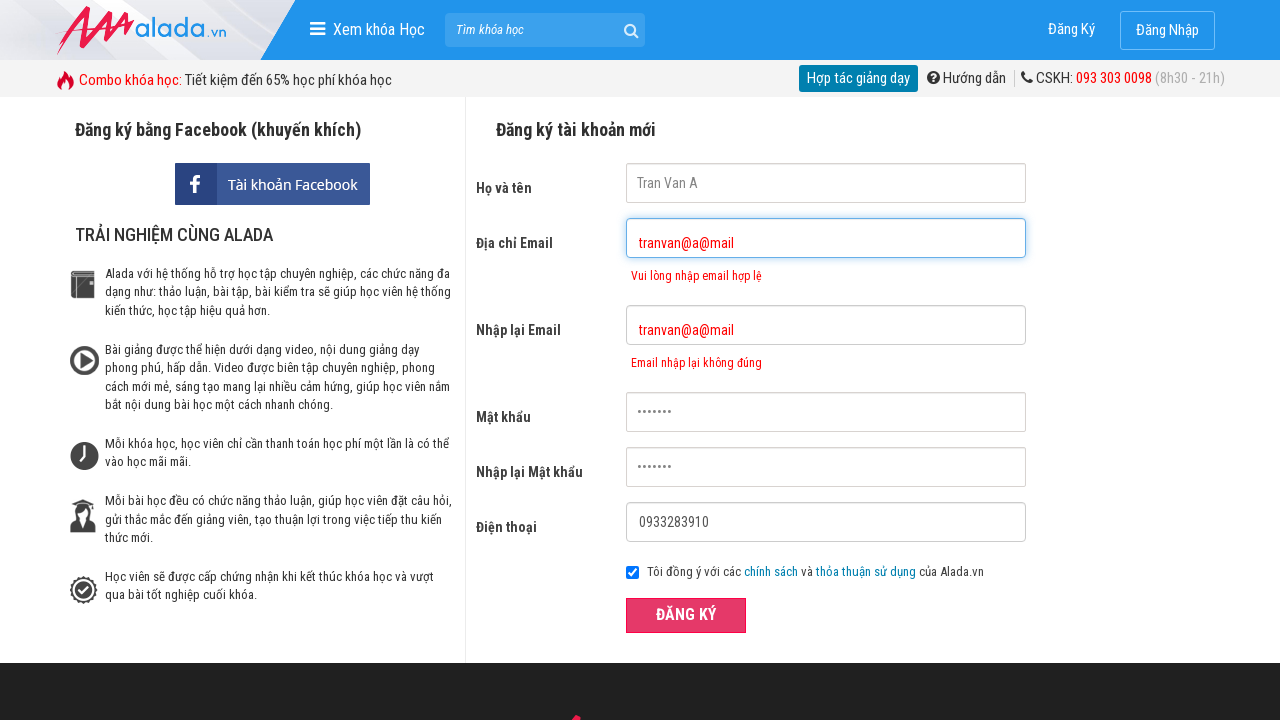